Tests JavaScript confirmation alert handling by clicking a button to trigger a confirmation dialog, accepting it, and verifying the result message is displayed correctly.

Starting URL: http://the-internet.herokuapp.com/javascript_alerts

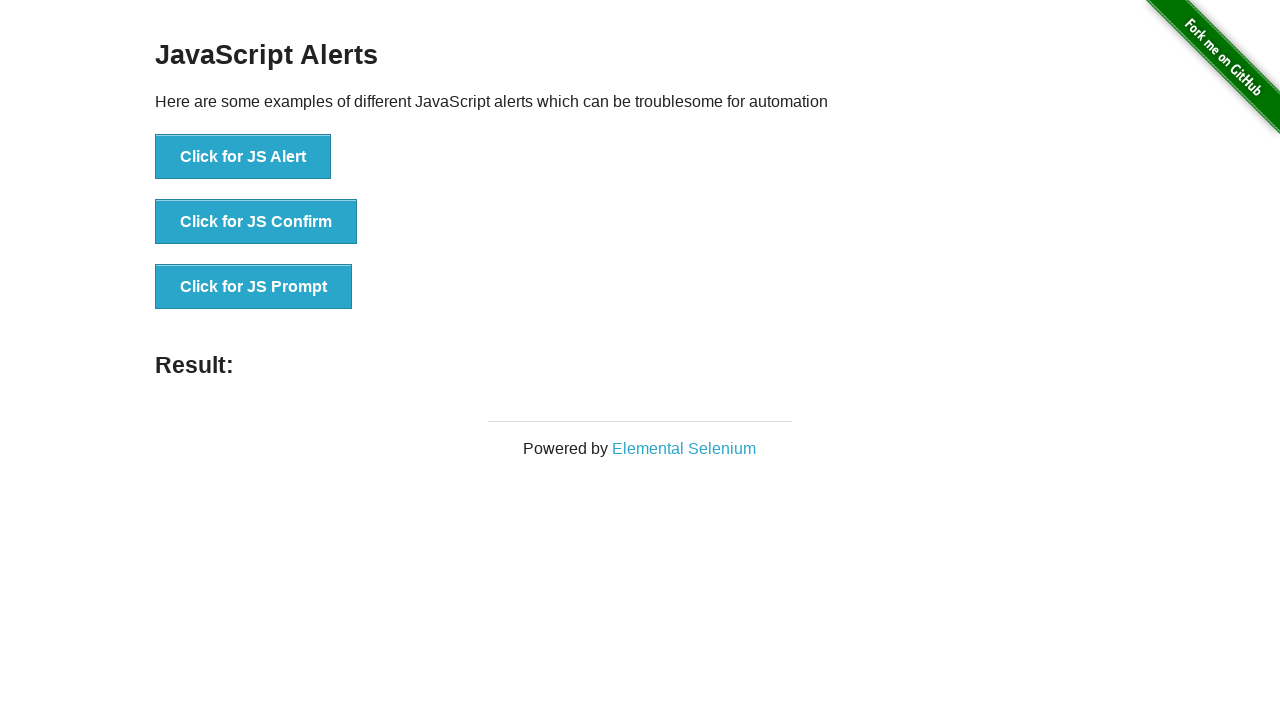

Set up dialog handler to accept confirmation alerts
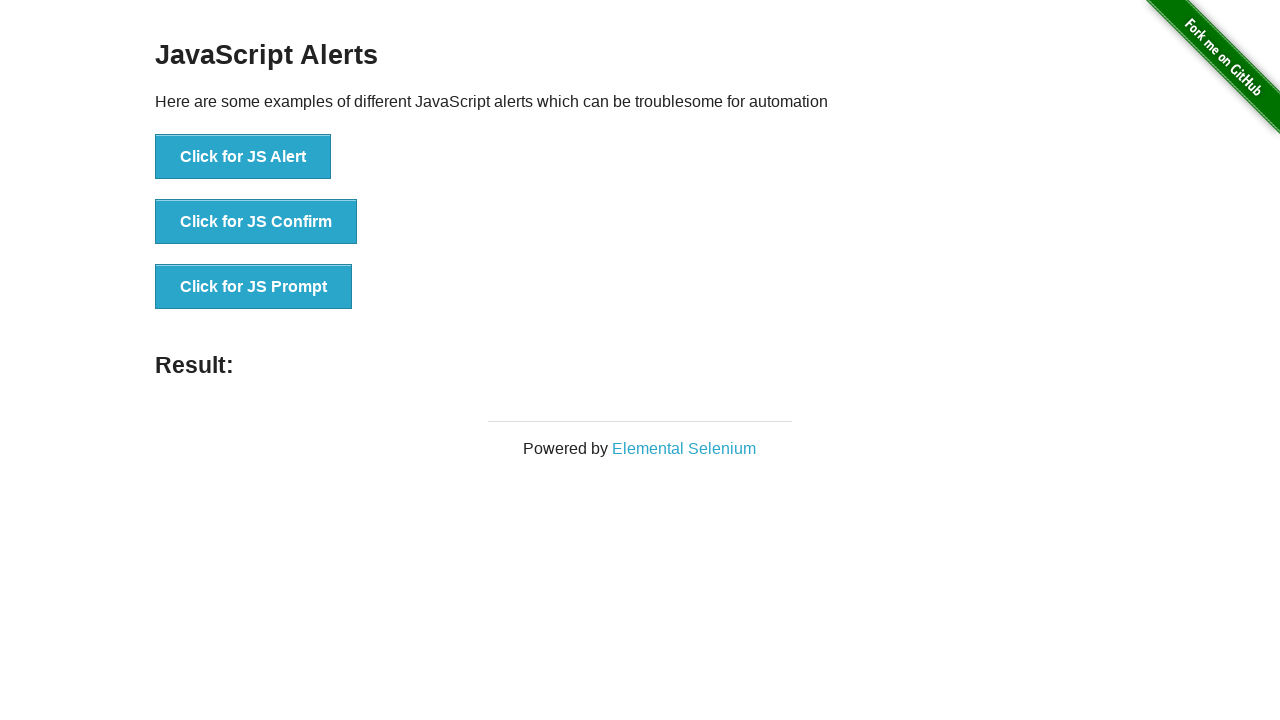

Clicked the confirmation alert button at (256, 222) on button >> nth=1
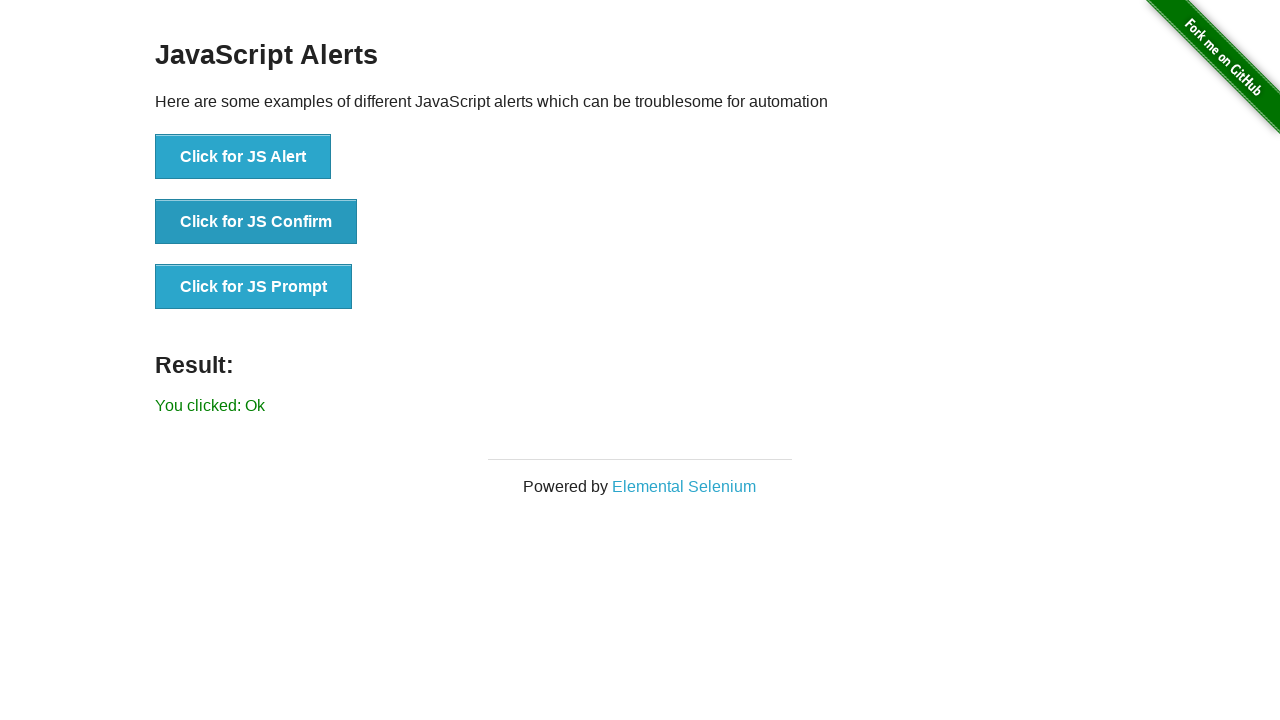

Result message element appeared
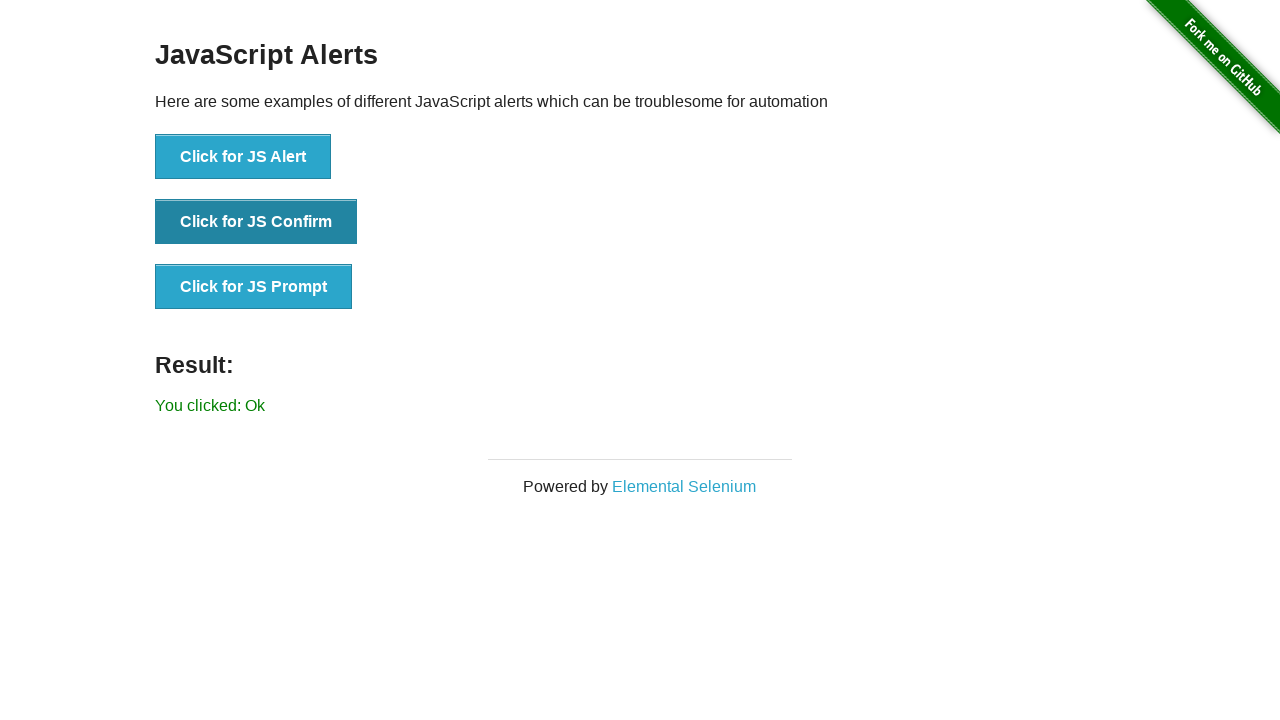

Retrieved result text from page
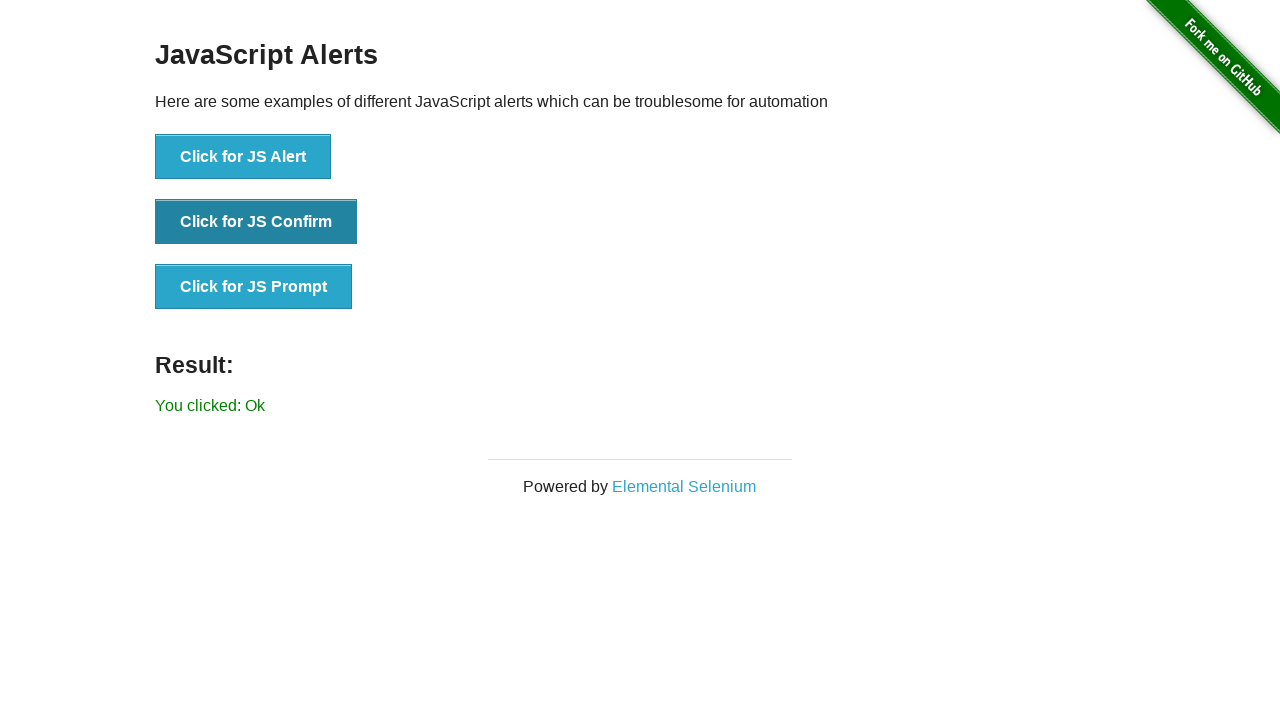

Verified result message is 'You clicked: Ok'
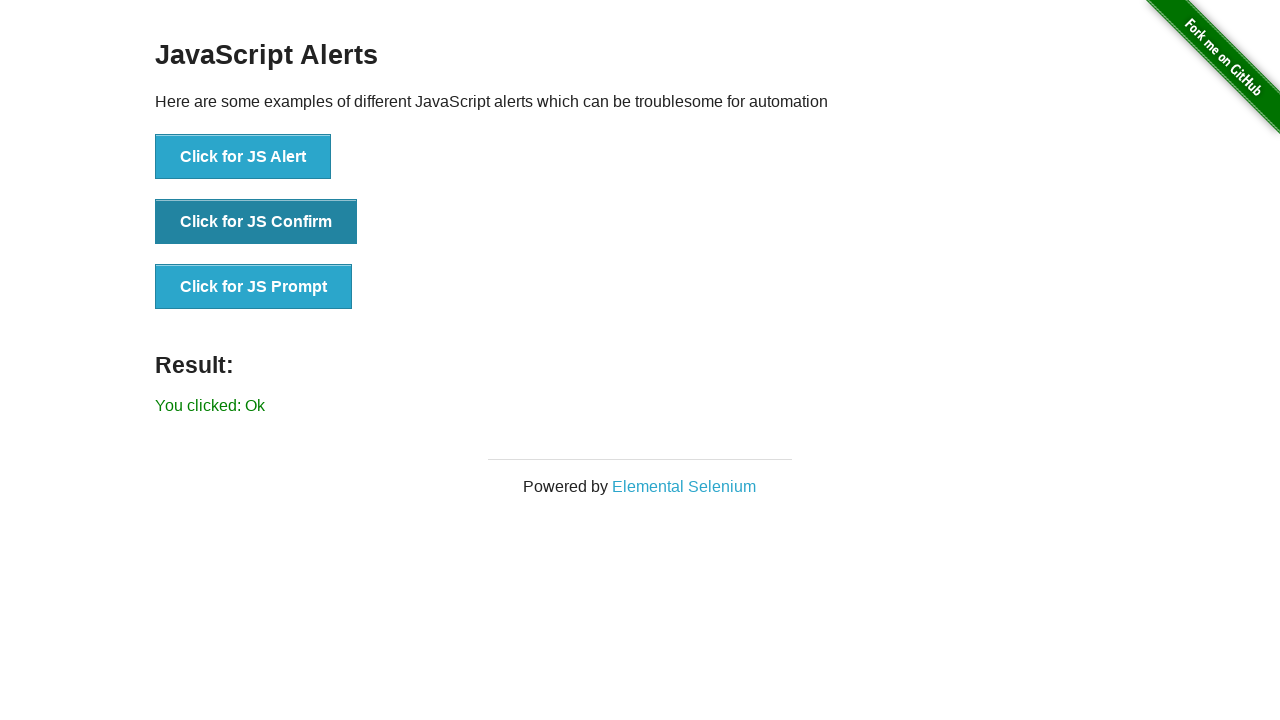

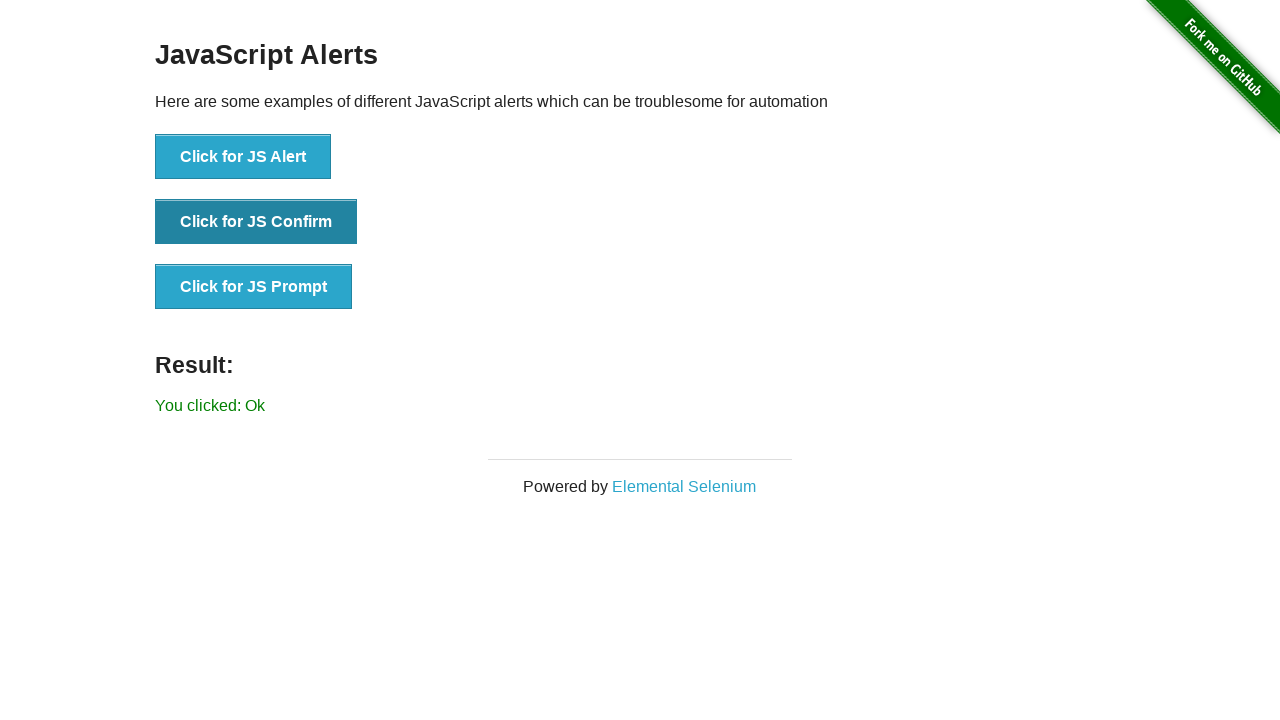